Tests browser window handling functionality by opening new windows, switching between them, verifying page titles, and closing windows in sequence. Covers both single window opening and multiple window opening scenarios.

Starting URL: https://www.leafground.com/window.xhtml

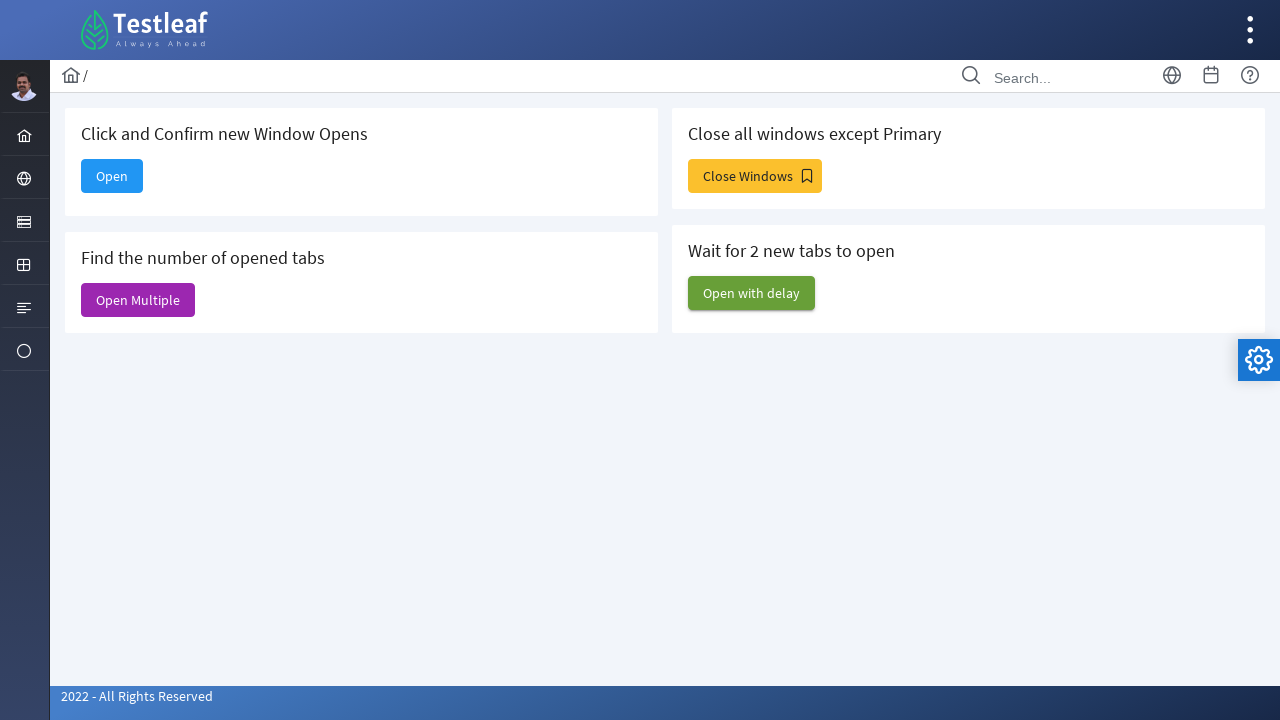

Clicked 'Open' button to open a new window at (112, 176) on xpath=//span[text()='Open']
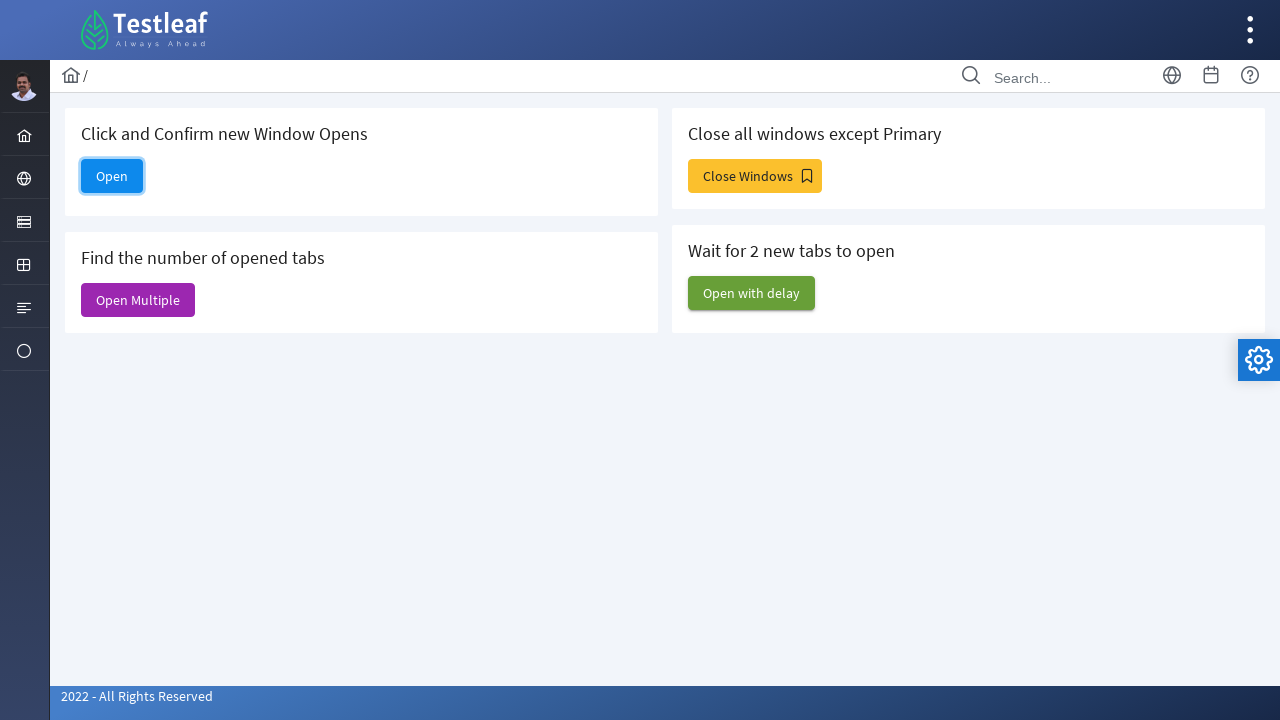

Verified new window opened with title: 
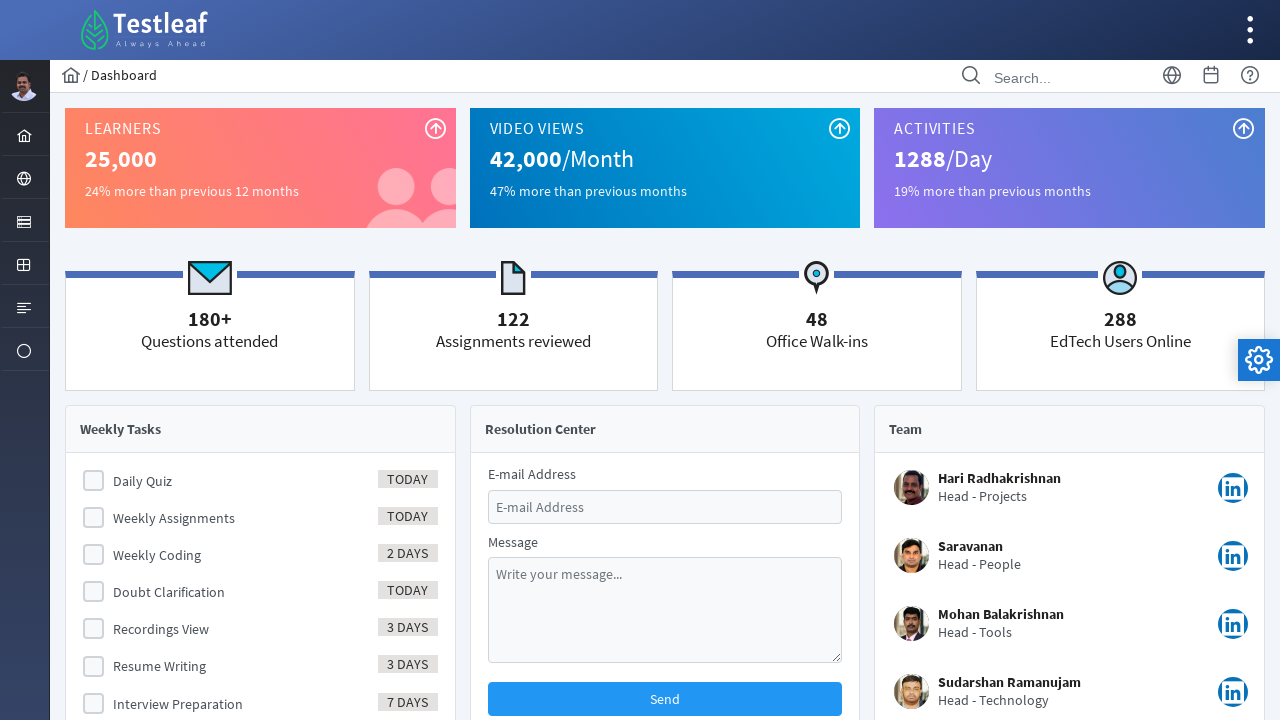

Closed the newly opened window
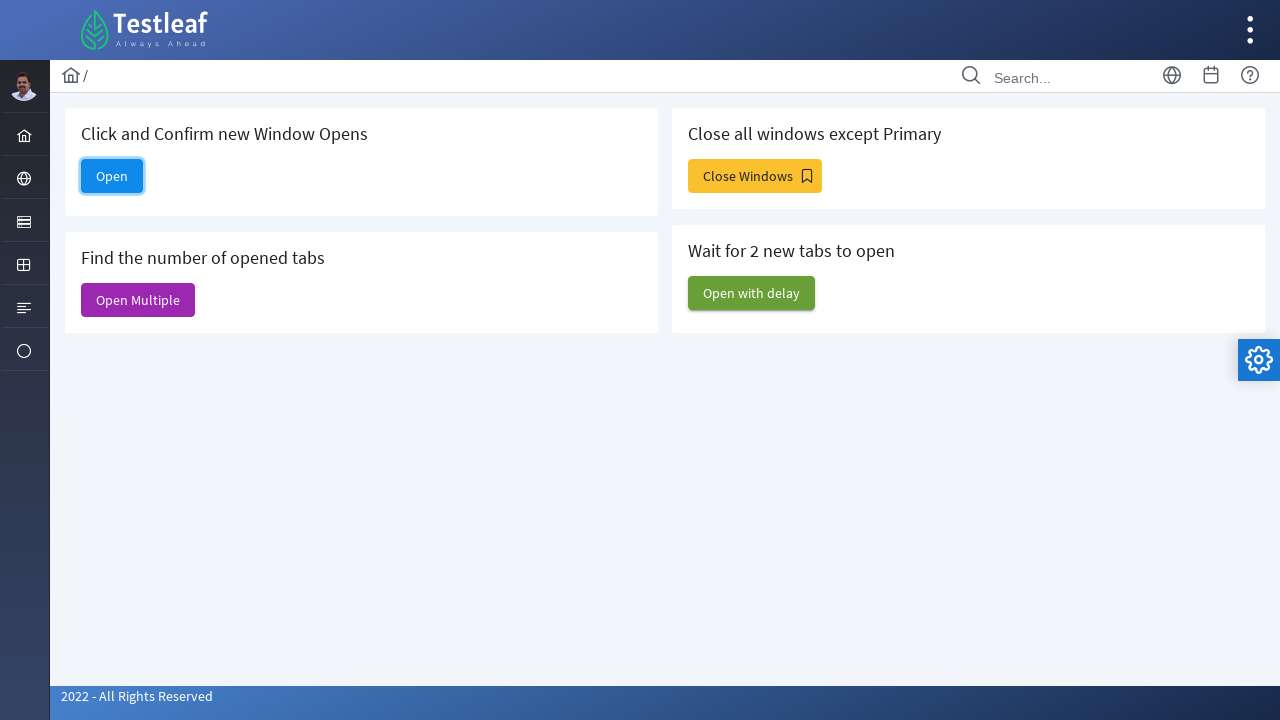

Clicked 'Open Multiple' button to open multiple windows at (138, 300) on xpath=//span[text()='Open Multiple']
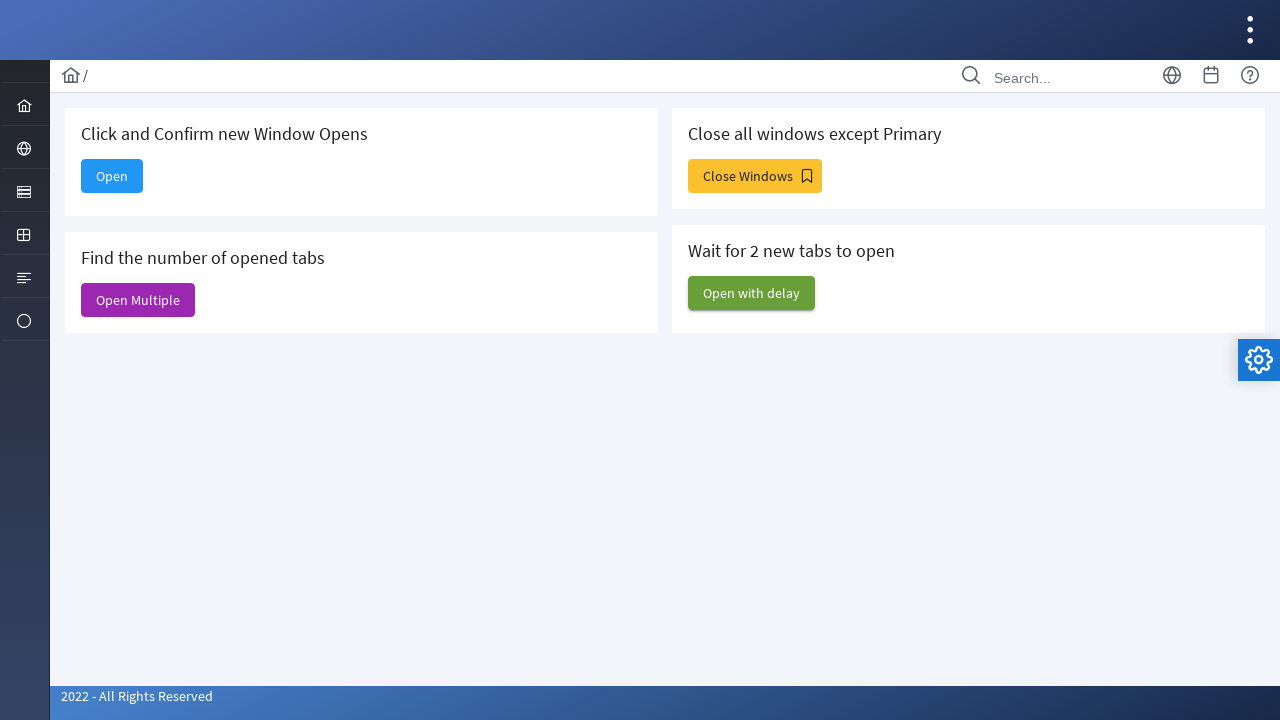

Waited for additional windows to load
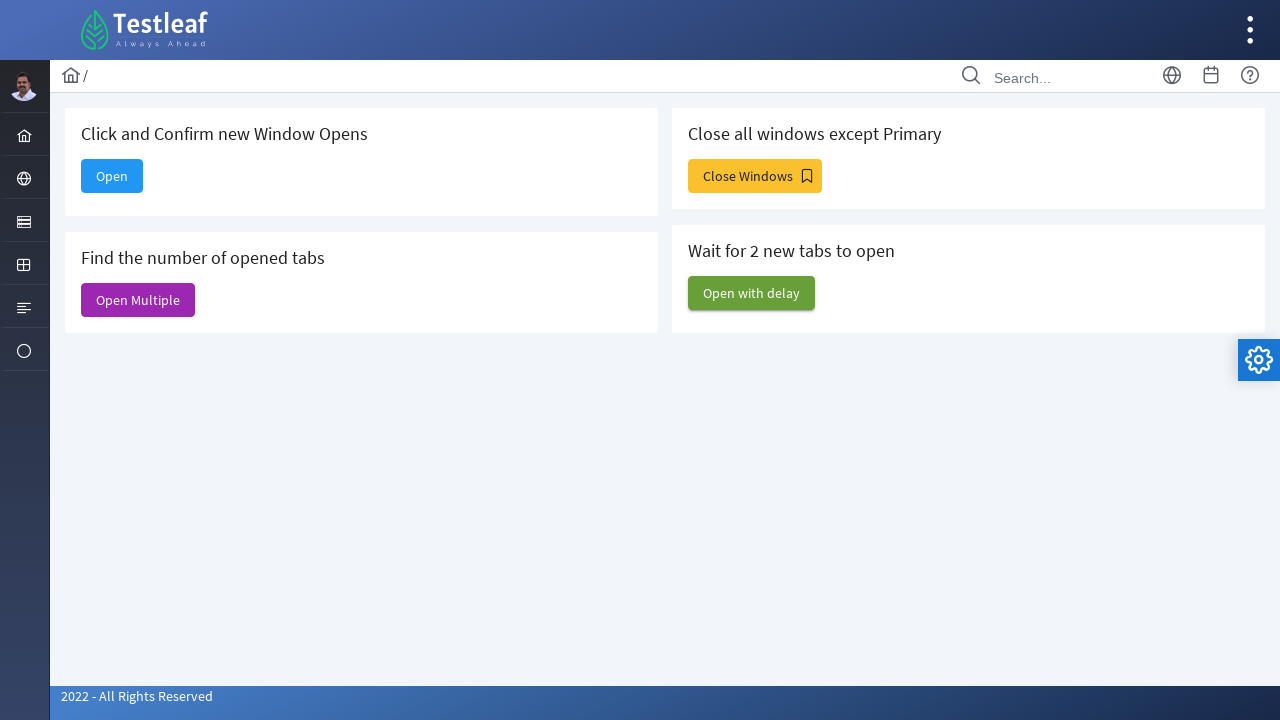

Found 6 windows in context
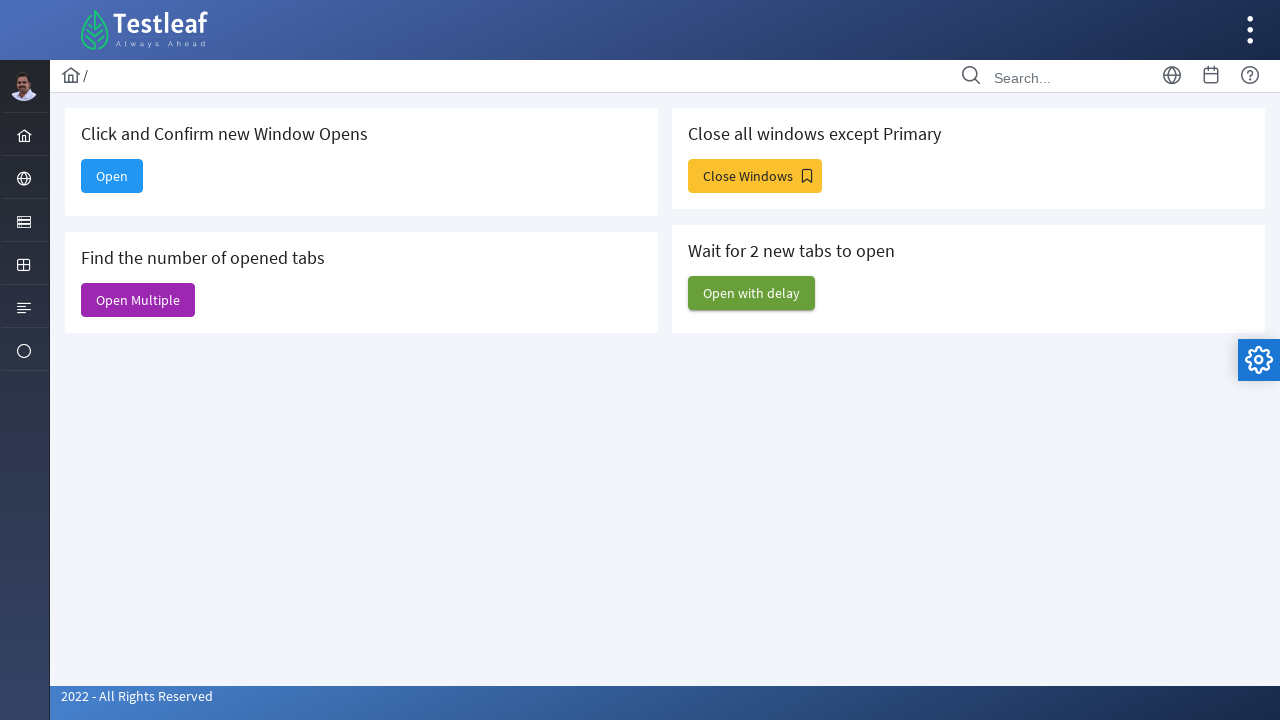

Switched to second window with title: Alert
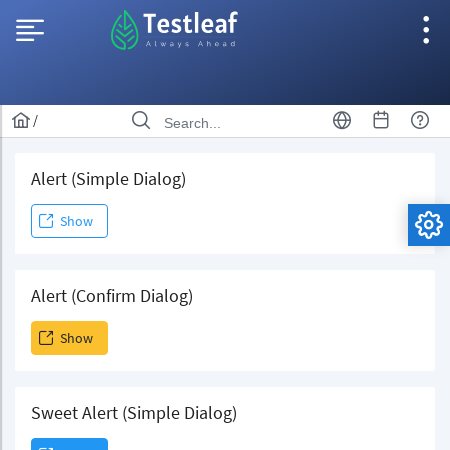

Switched to third window with title: Input Components
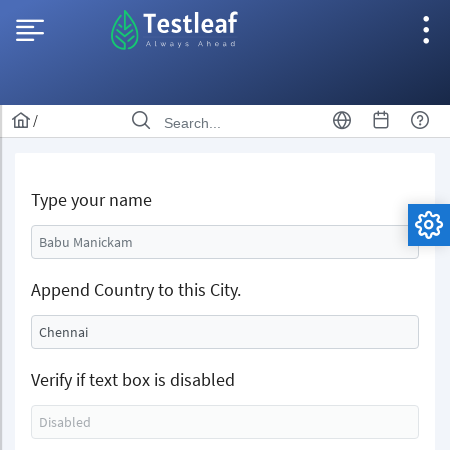

Closed the third window
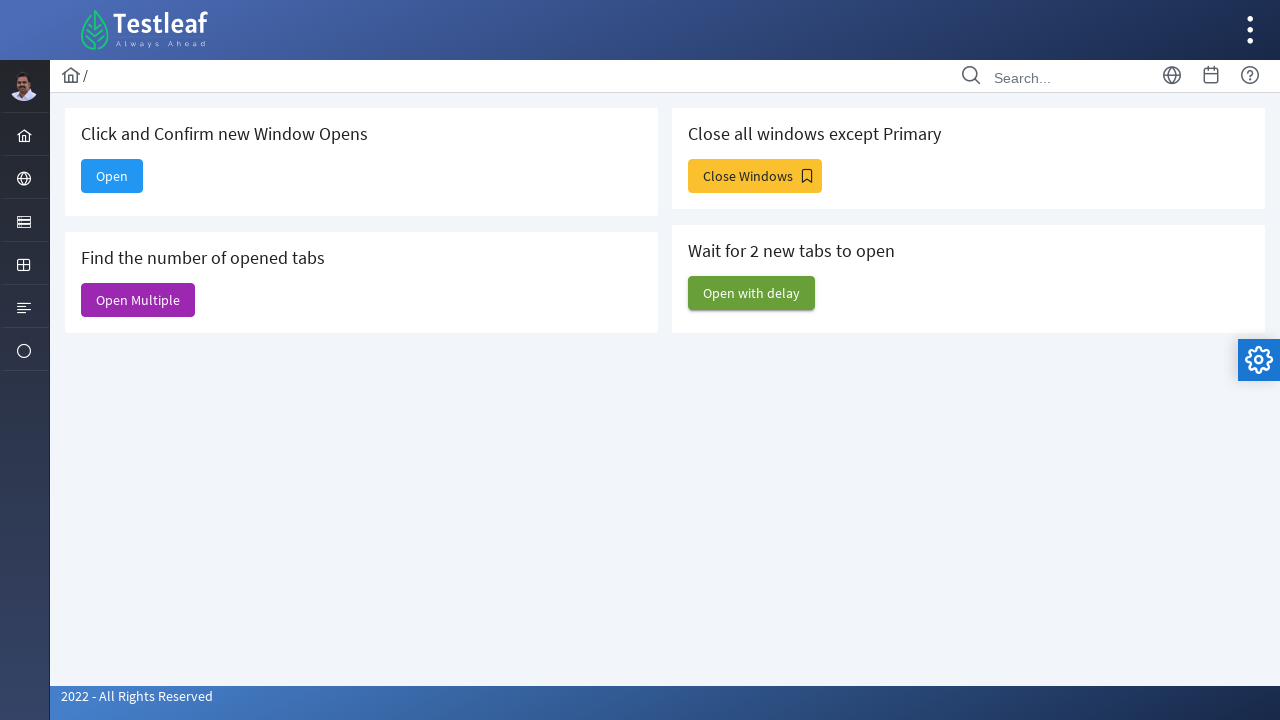

Switched back to second window with title: Alert
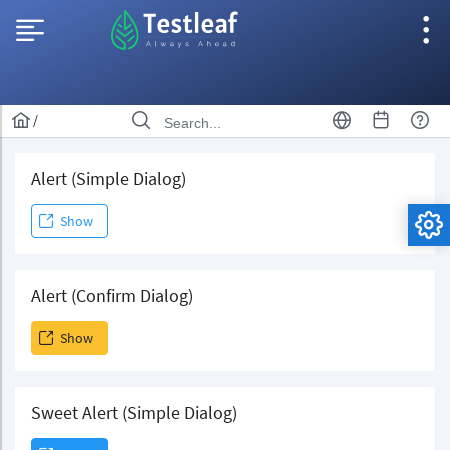

Closed the second window
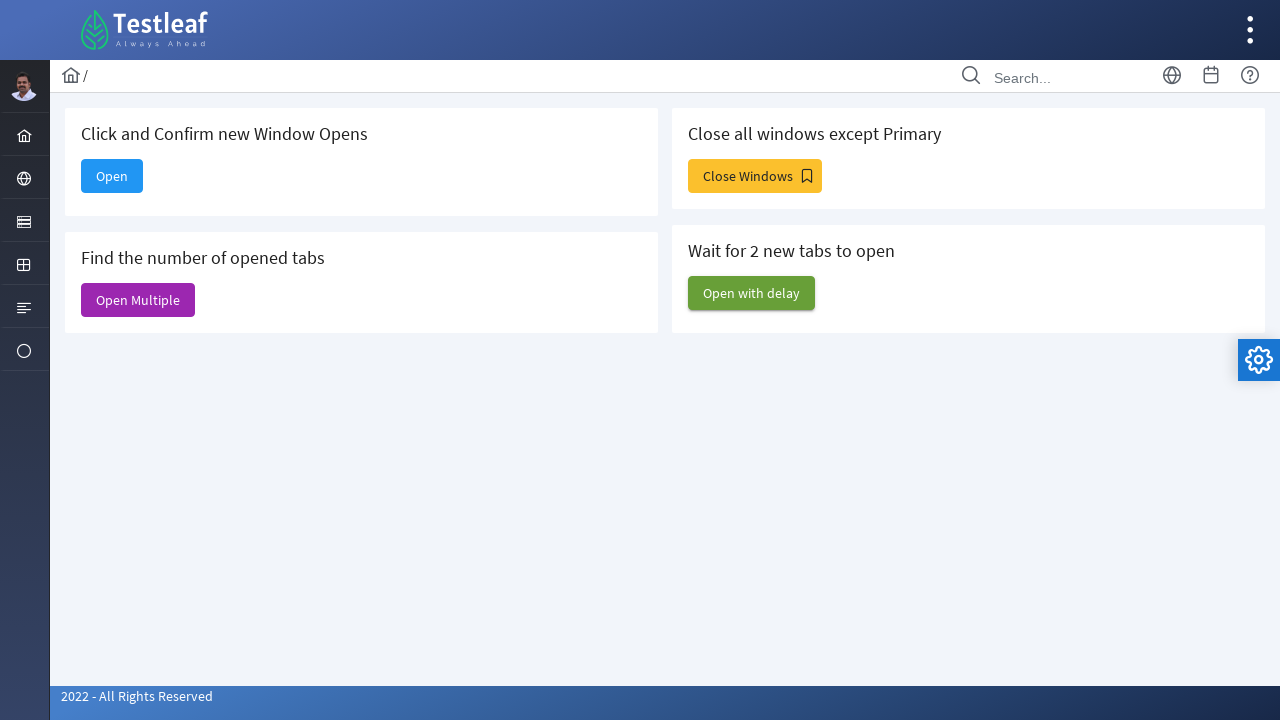

Switched back to first window with title: Window
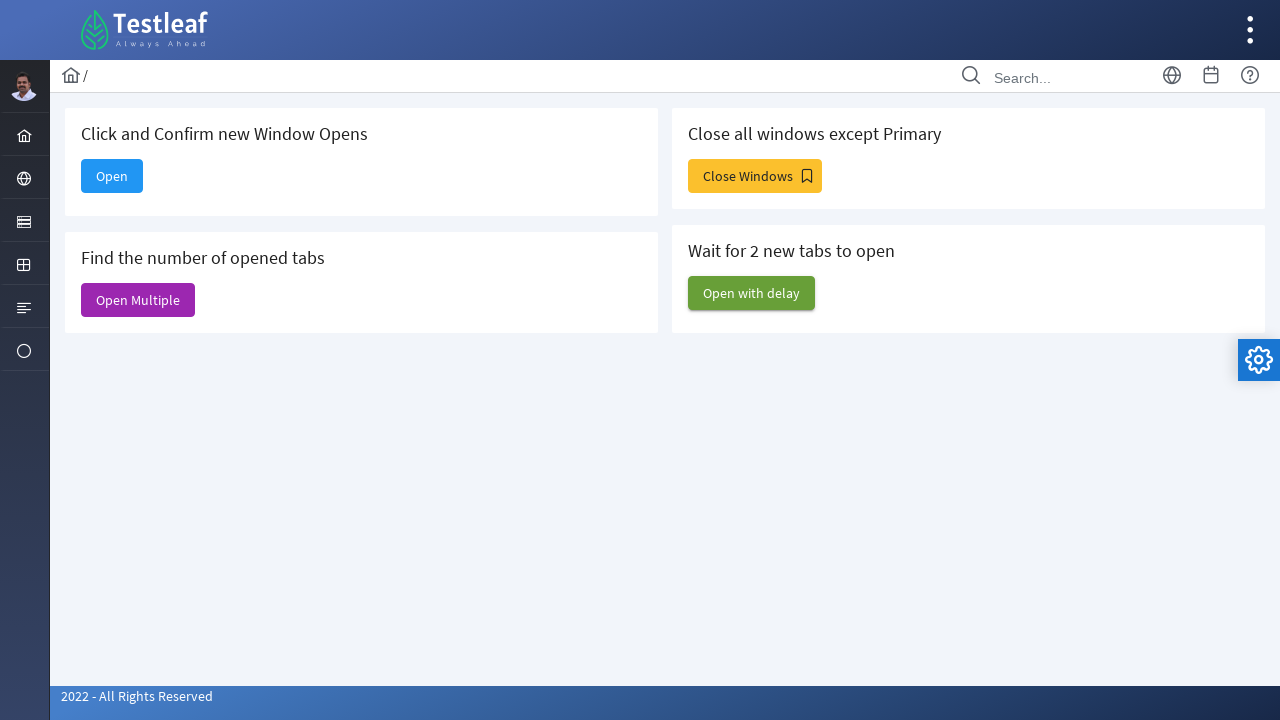

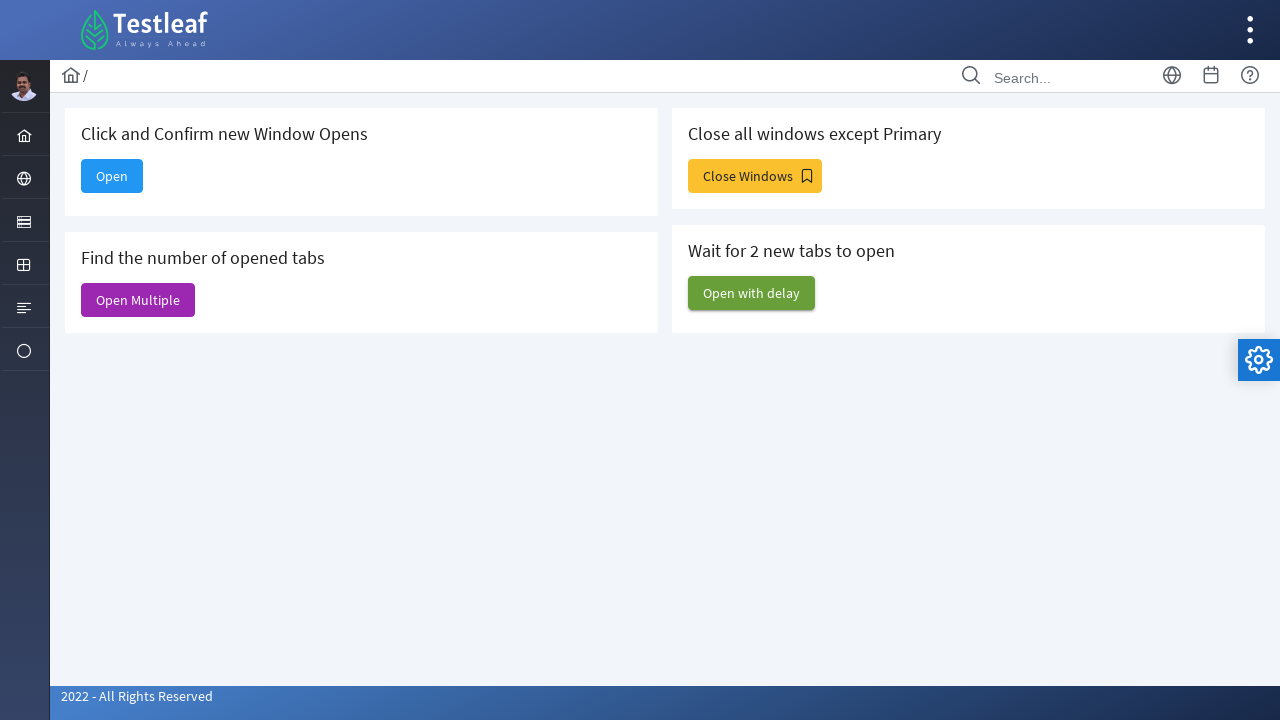